Tests that clicking the Add/Remove Elements link redirects to the Add/Remove page

Starting URL: https://the-internet.herokuapp.com/

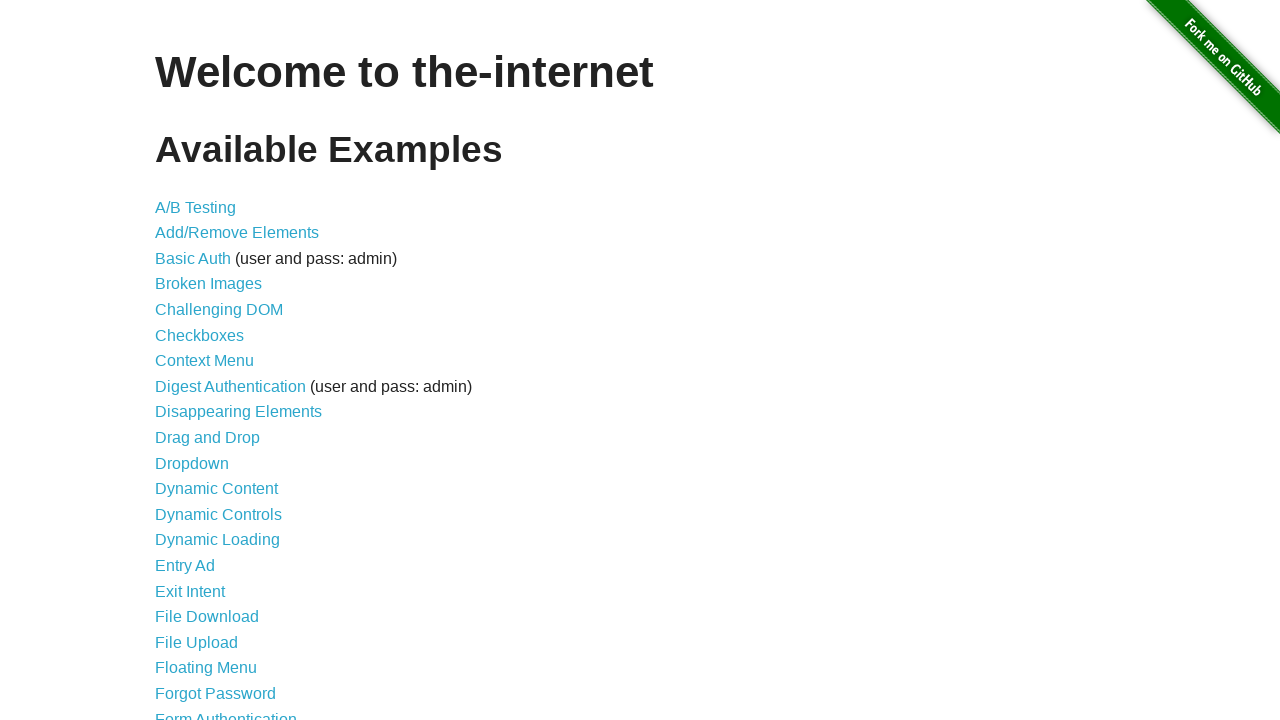

Clicked the Add/Remove Elements link at (237, 233) on a[href='/add_remove_elements/']
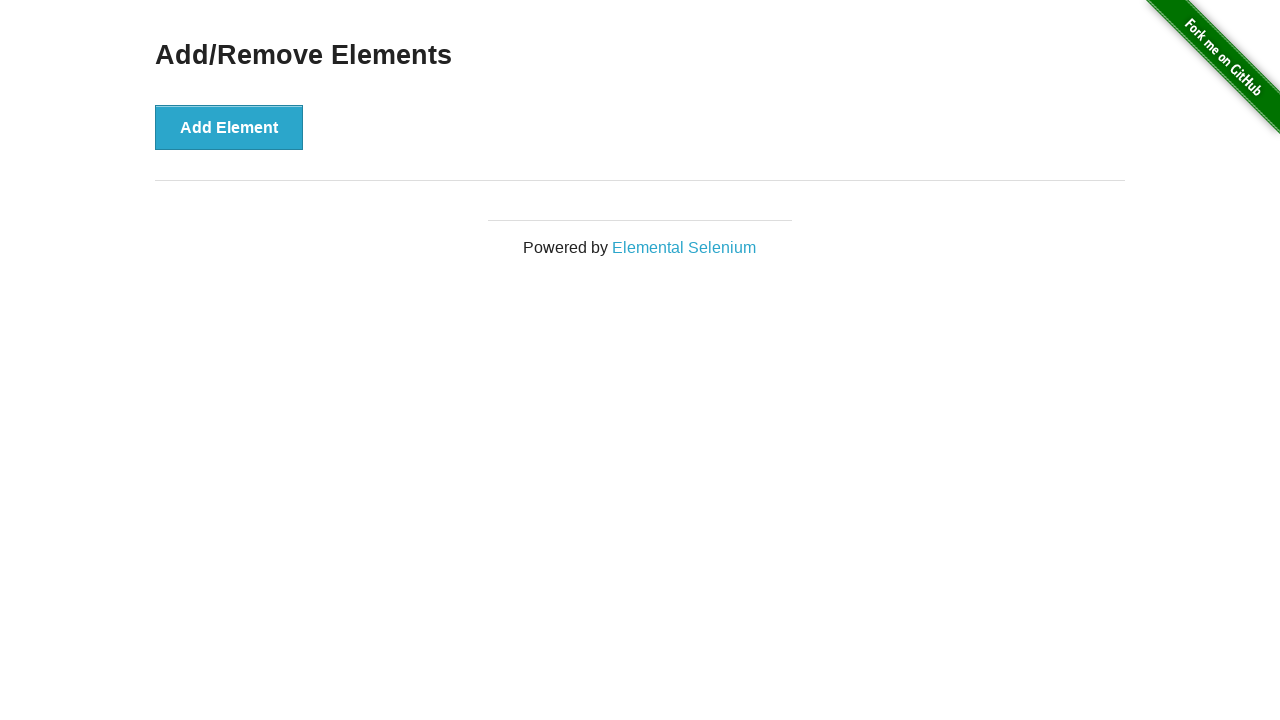

Page header loaded after navigation
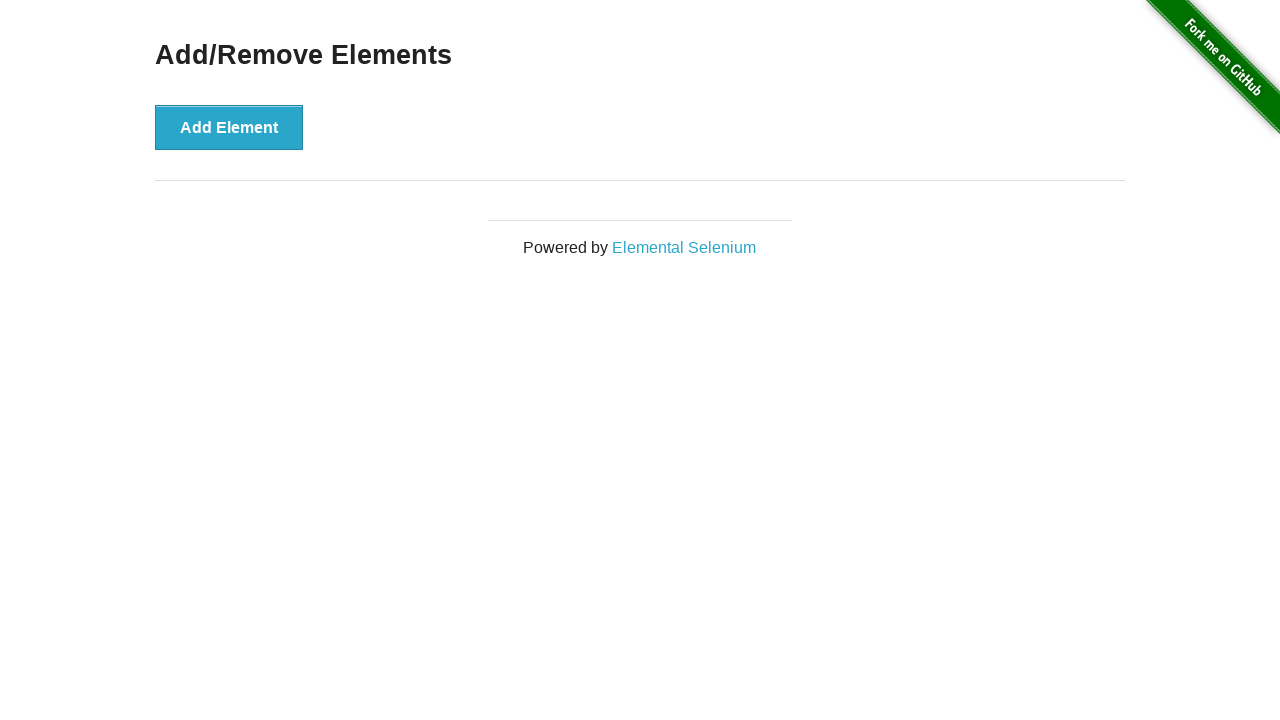

Retrieved header text content
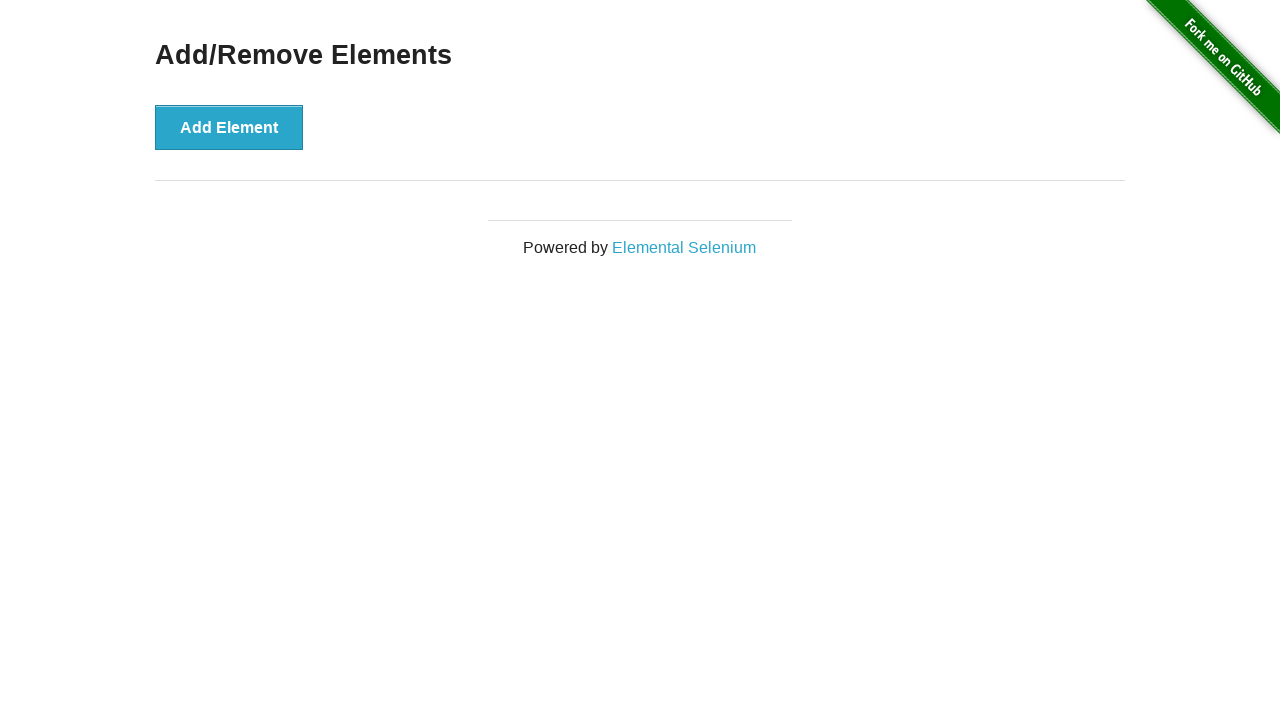

Verified header text is 'Add/Remove Elements' - redirect successful
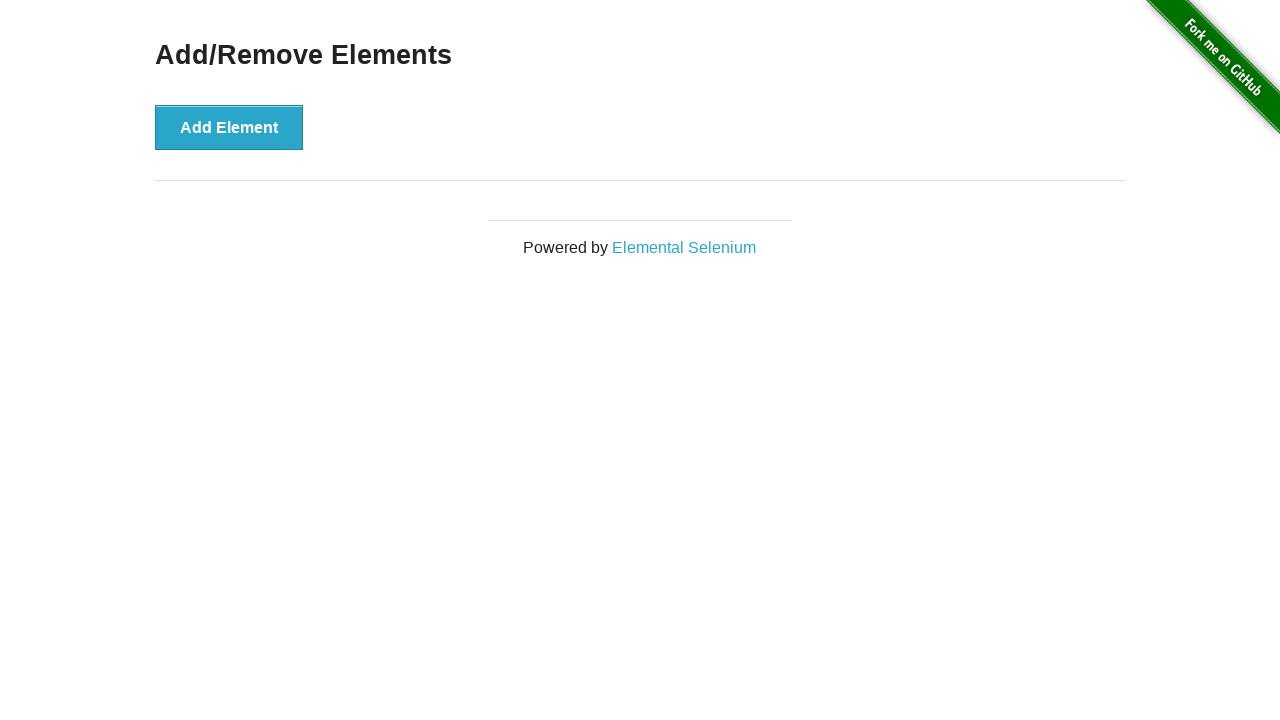

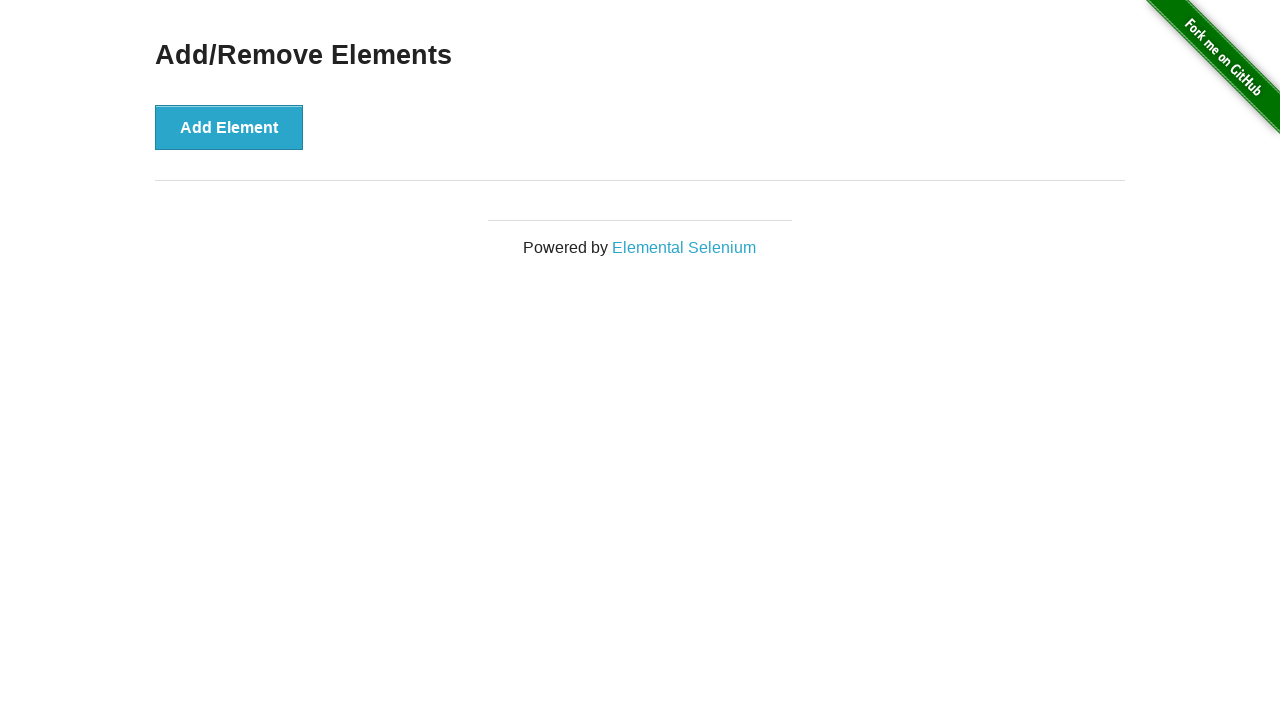